Tests Tiki.vn search functionality by searching for "samsung" products and verifying search results contain the keyword

Starting URL: https://tiki.vn

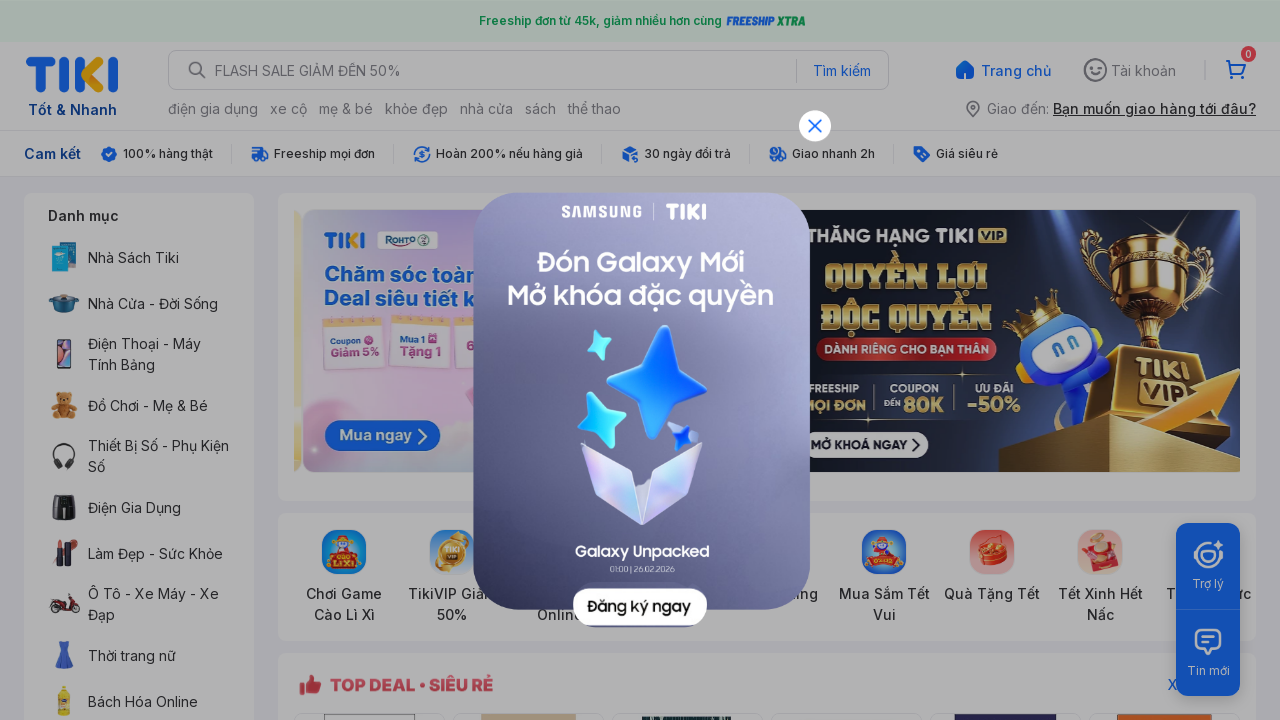

Closed popup if present at (815, 126) on img[alt='close-icon']
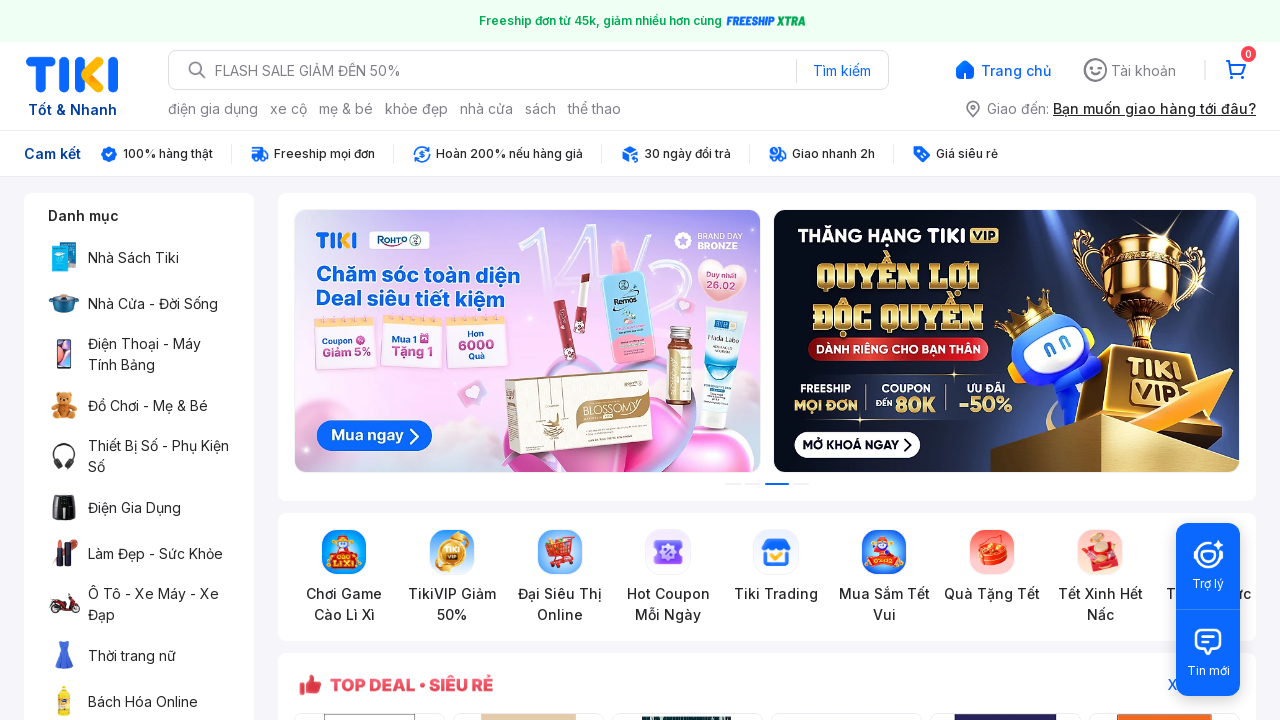

Clicked on search box area at (528, 70) on div.sc-dec0a11d-1.cfhkdd
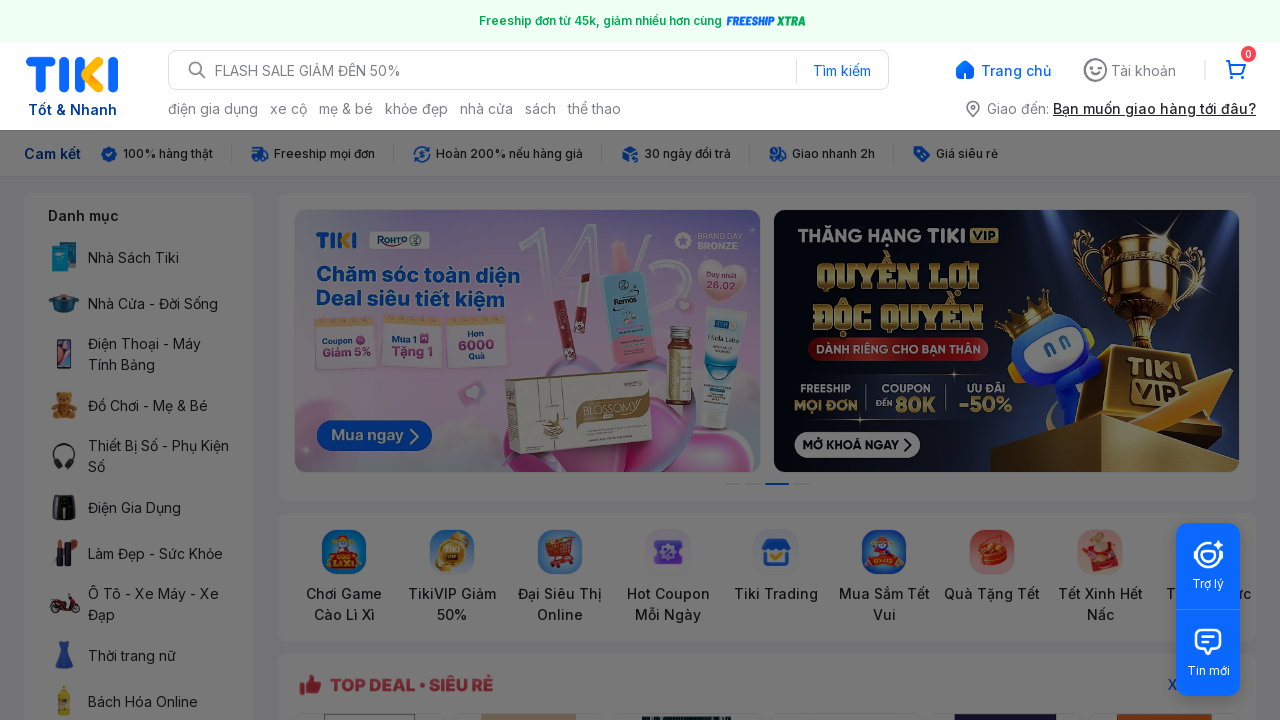

Filled search input with 'samsung' on input[data-view-id='main_search_form_input']
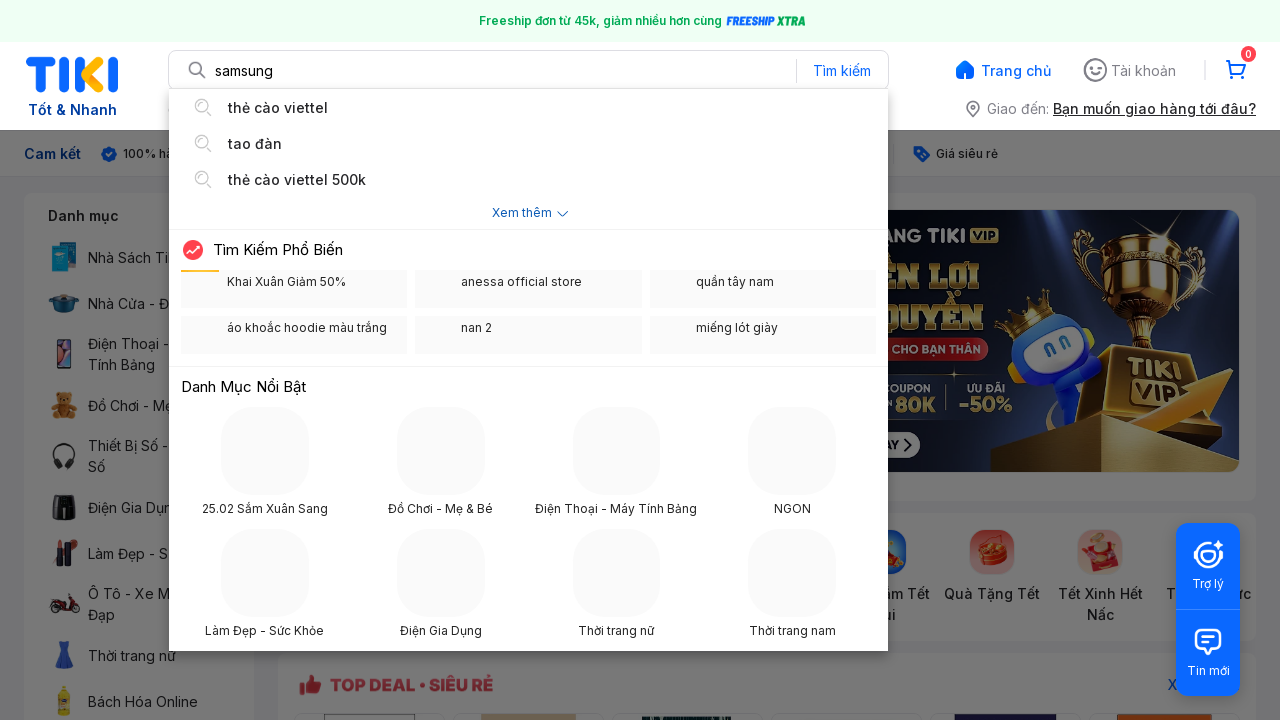

Pressed Enter to search for samsung on input[data-view-id='main_search_form_input']
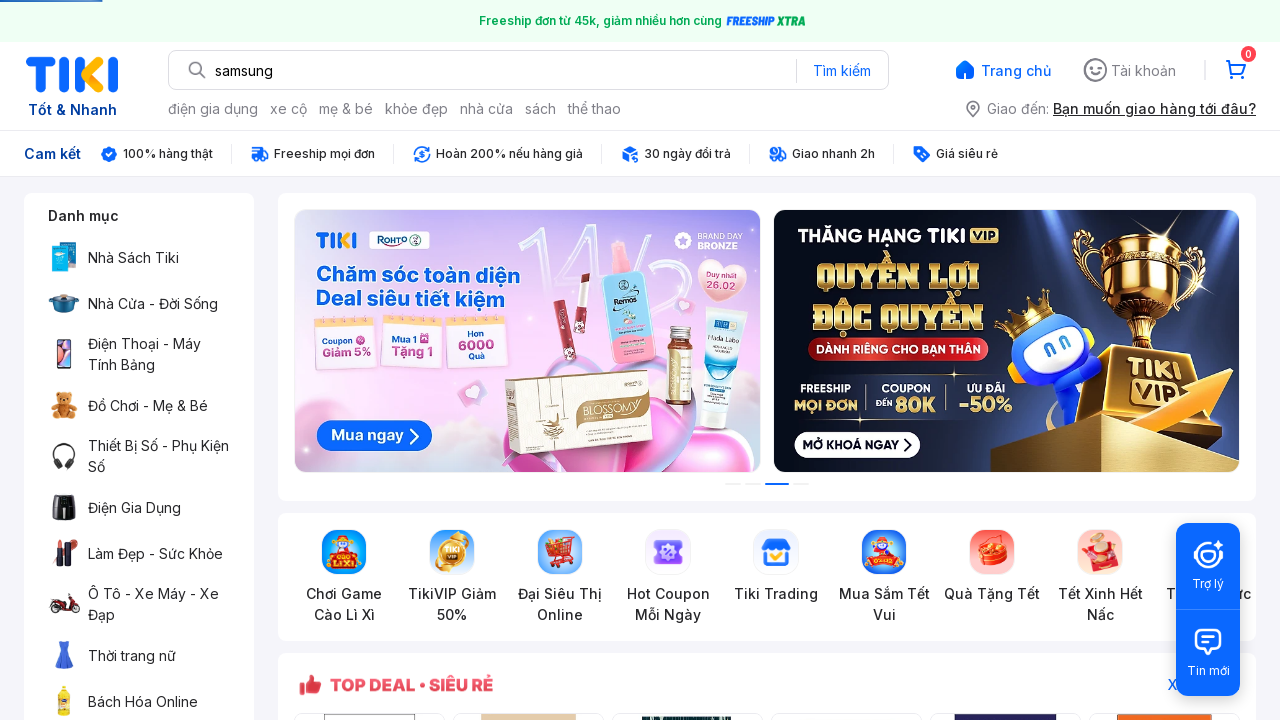

Search results loaded successfully
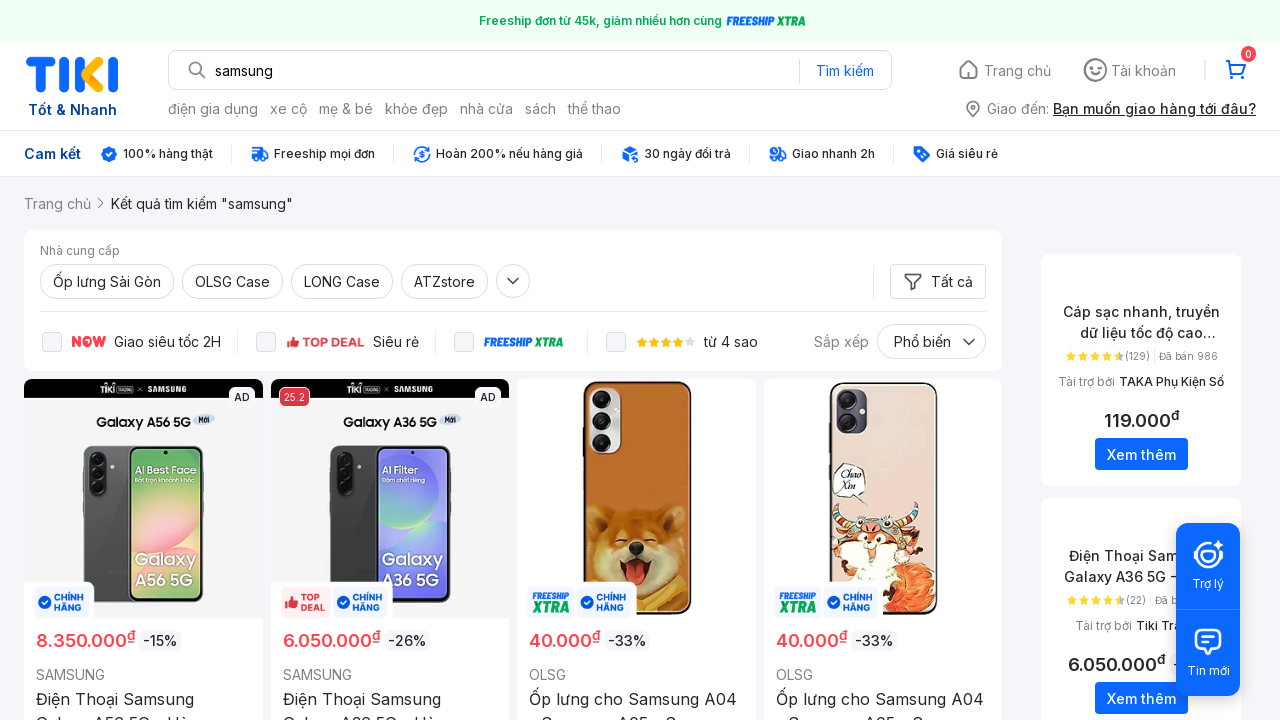

Verified item 1 contains 'samsung': Điện Thoại Samsung Galaxy A56 5G - Hàng Chính Hãng
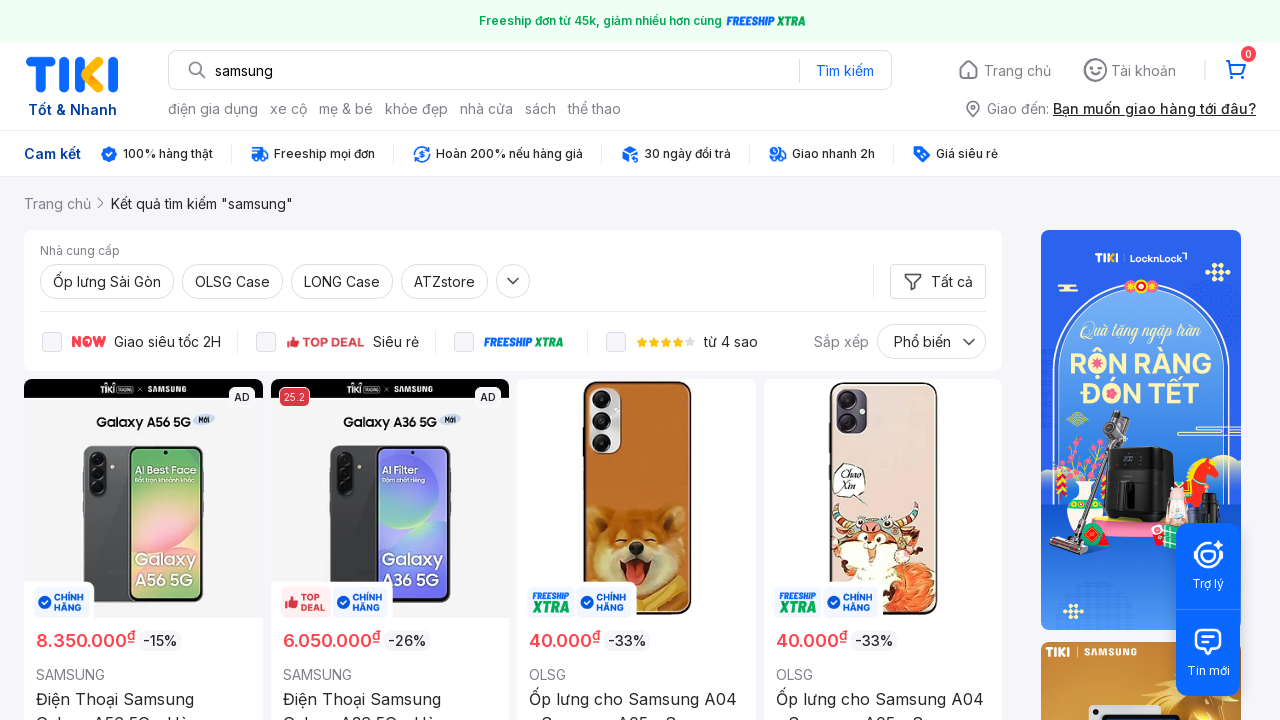

Verified item 2 contains 'samsung': Điện Thoại Samsung Galaxy A36 5G - Hàng Chính Hãng
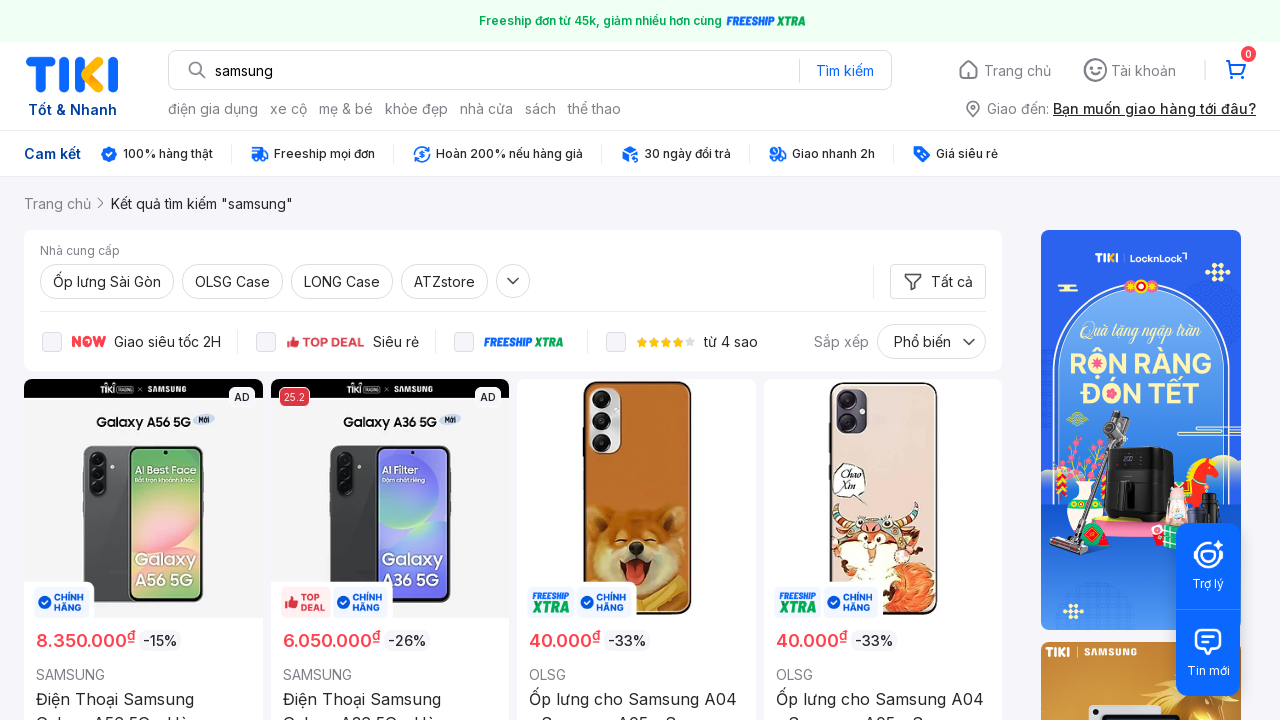

Verified item 3 contains 'samsung': Ốp lưng cho Samsung A04 - Samsung A05 - Samsung A04s - Samsung A05s - Cún Cười - Hàng Chính Hãng
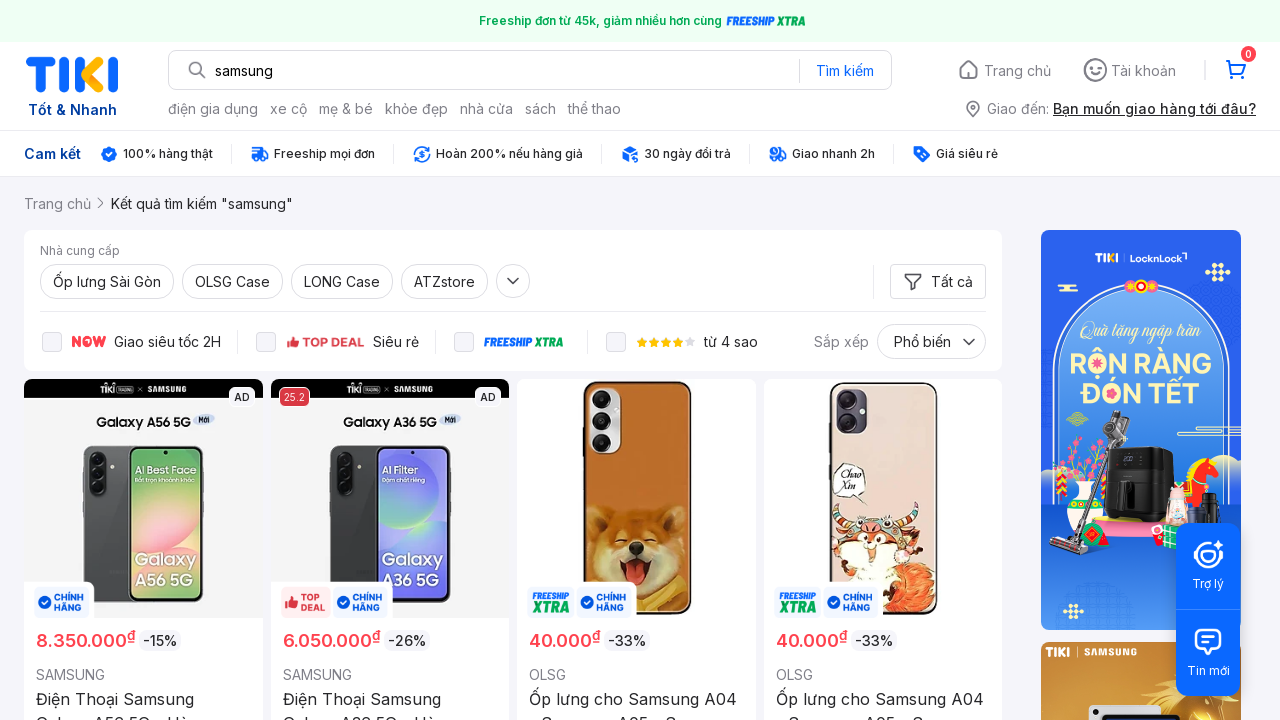

Verified item 4 contains 'samsung': Ốp lưng cho Samsung A04 - Samsung A05 - Samsung A04s - Samsung A05s - Chao Xìn - Hàng Chính Hãng
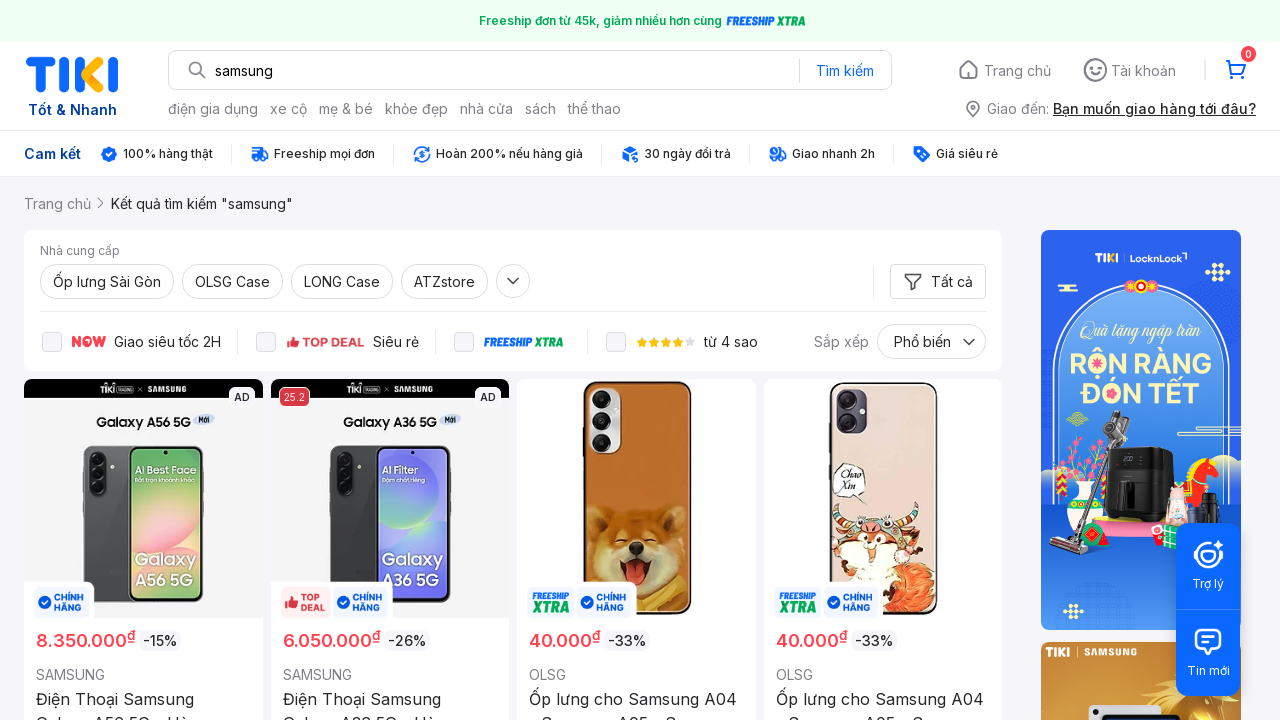

Verified item 5 contains 'samsung': Ốp lưng cho Samsung A04 - Samsung A05 - Samsung A04s - Samsung A05s - Bắn Tim - Hàng Chính Hãng
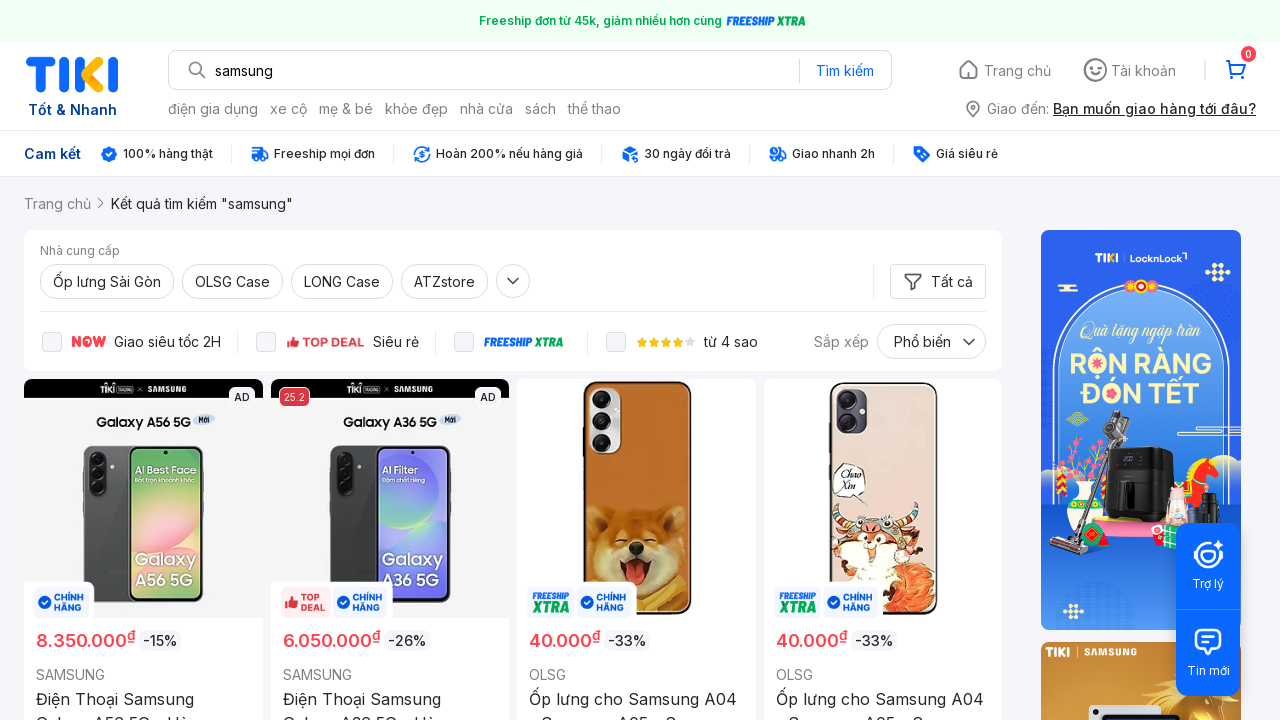

Verified item 6 contains 'samsung': Ốp lưng cho Samsung A04 - Samsung A05 - Samsung A04s - Samsung A05s - Mèo Lucky - Hàng Chính Hãng
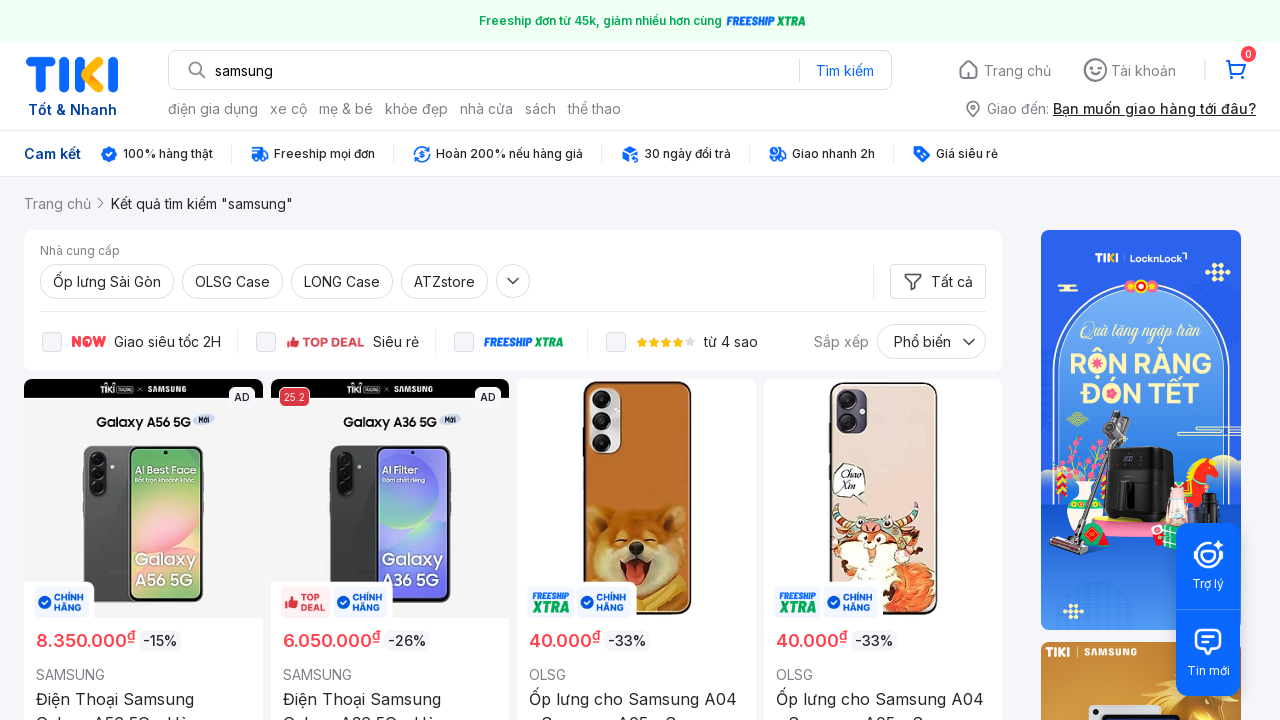

Verified item 7 contains 'samsung': Ốp lưng cho Samsung A04 - Samsung A05 - Samsung A04s - Samsung A05s - Mèo Bơi - Hàng Chính Hãng
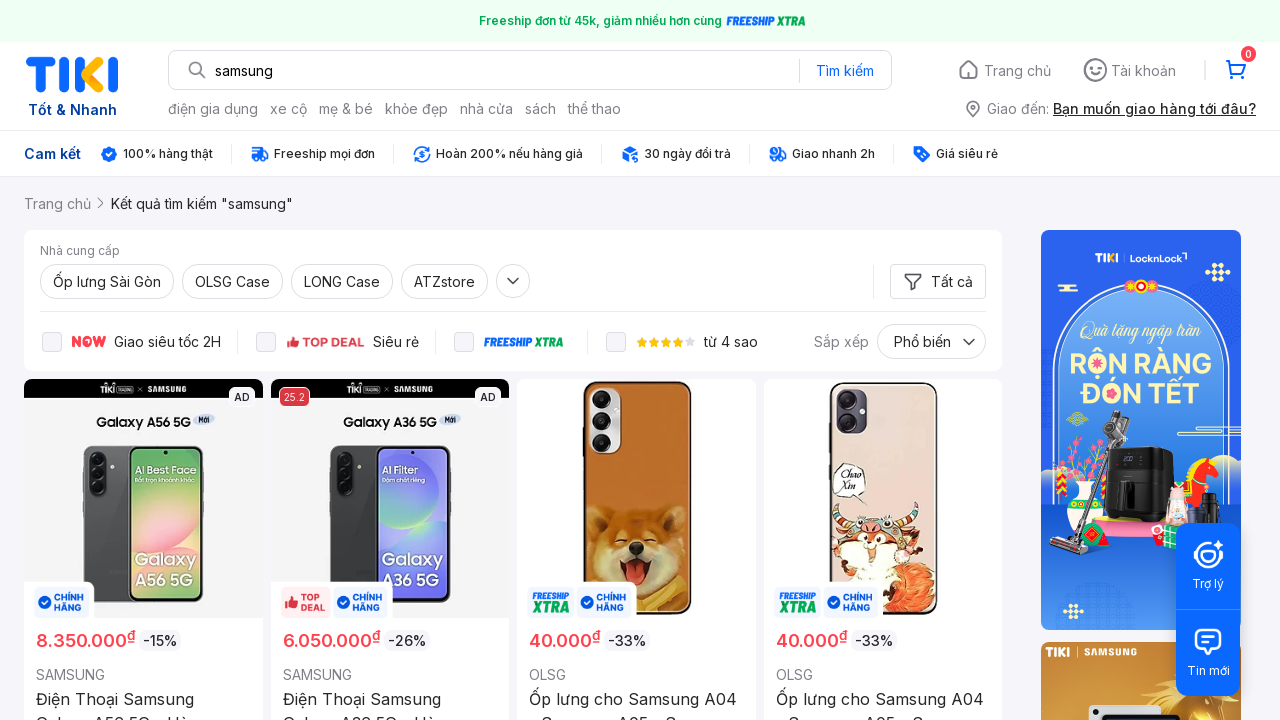

Verified item 8 contains 'samsung': Ốp lưng cho Samsung A04 - Samsung A05 - Samsung A04s - Samsung A05s - Gọi Đò - Hàng Chính Hãng
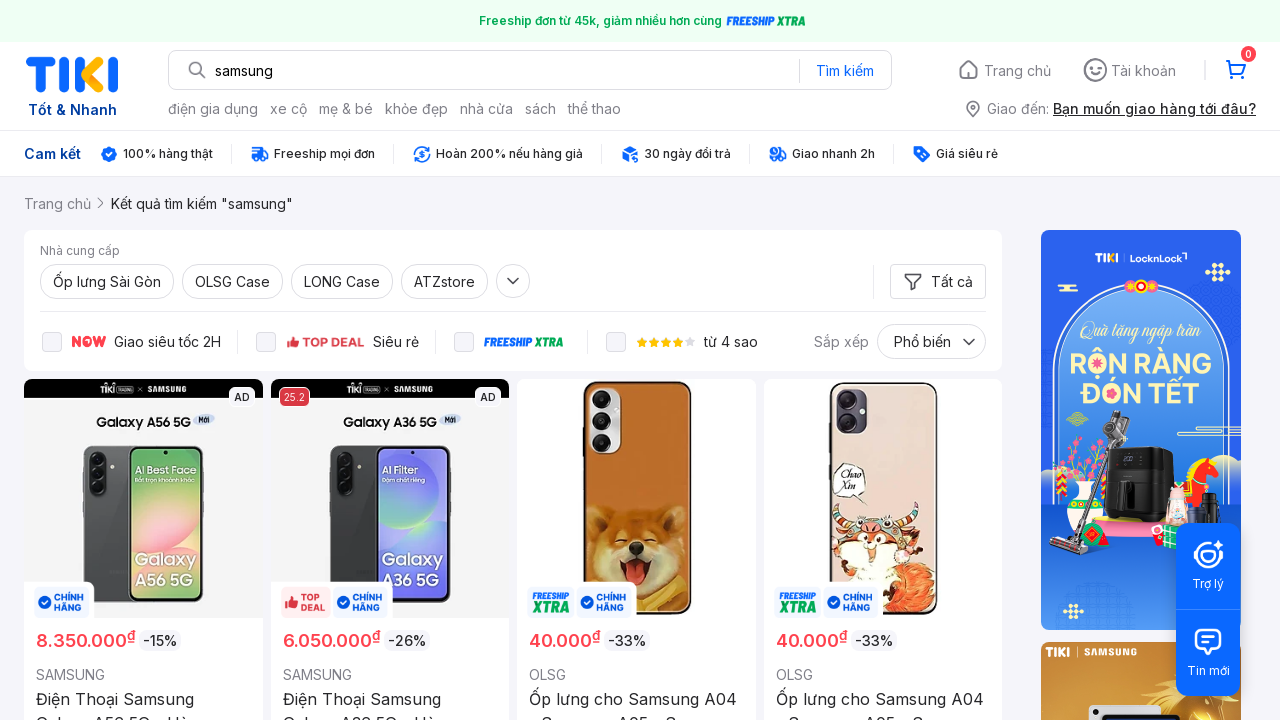

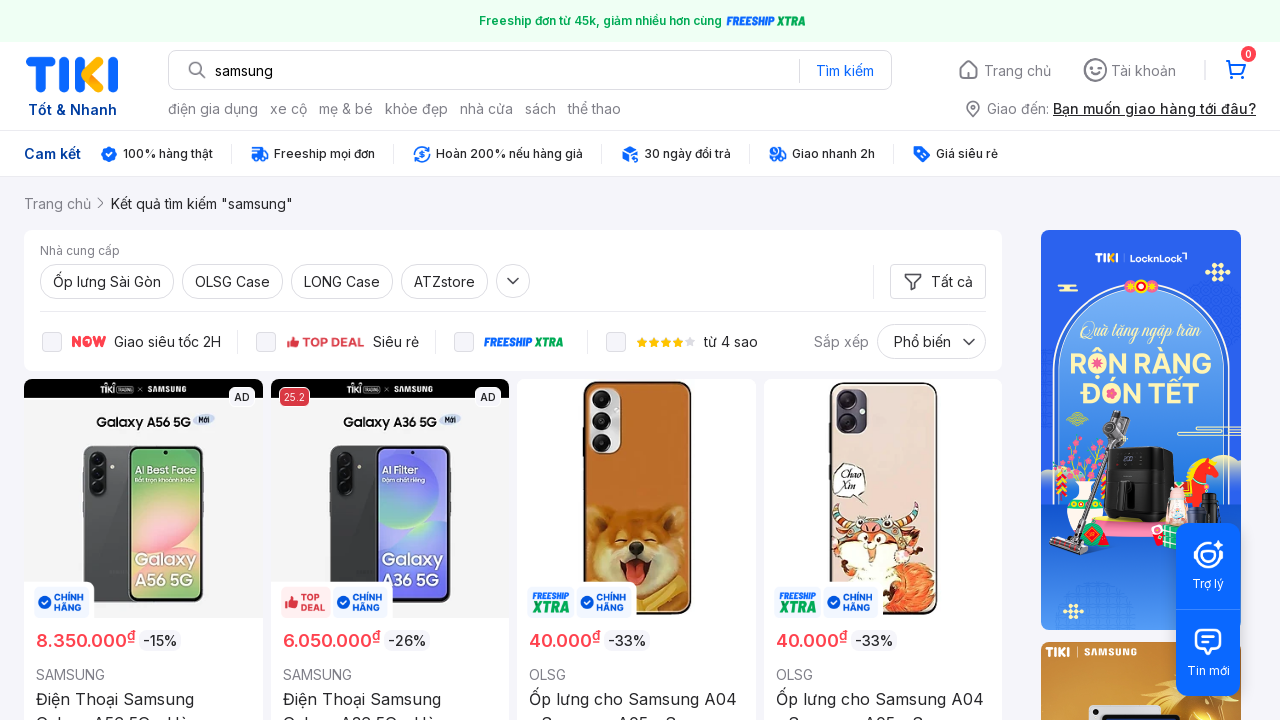